Tests checkbox functionality by clicking a checkbox, verifying its selection state, and counting the total number of checkboxes on the page

Starting URL: https://rahulshettyacademy.com/AutomationPractice/

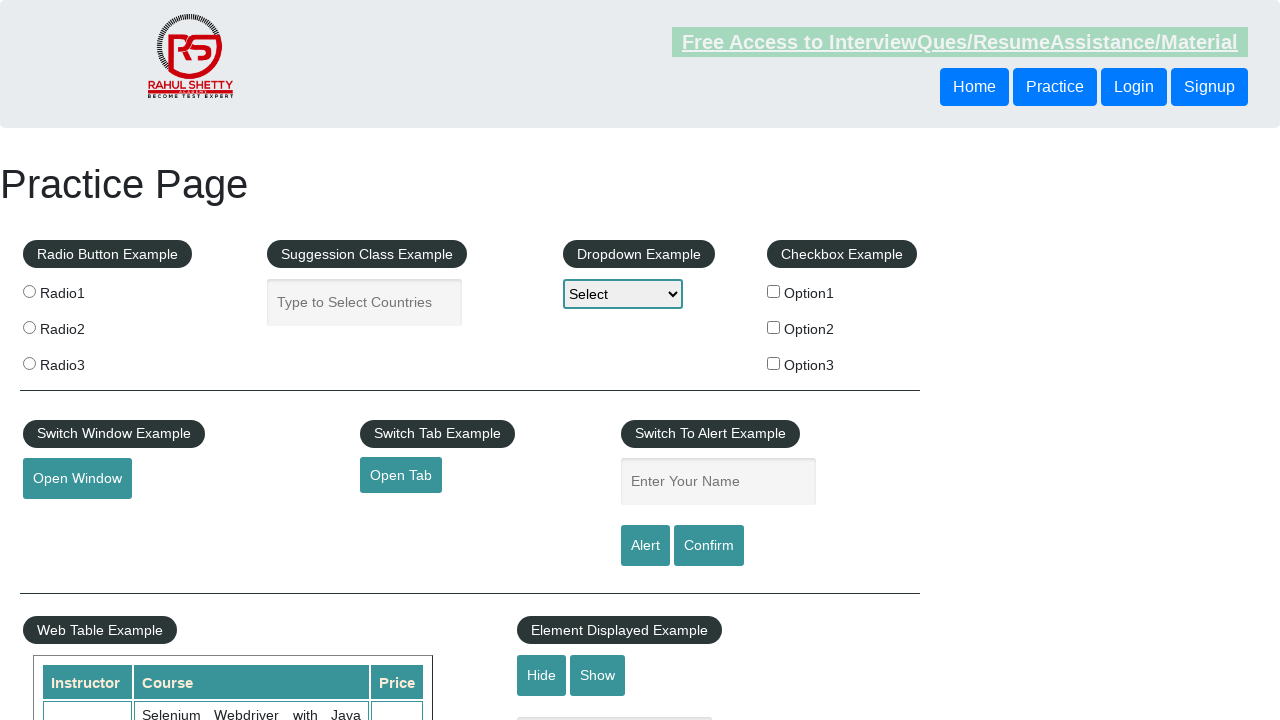

Navigated to AutomationPractice page
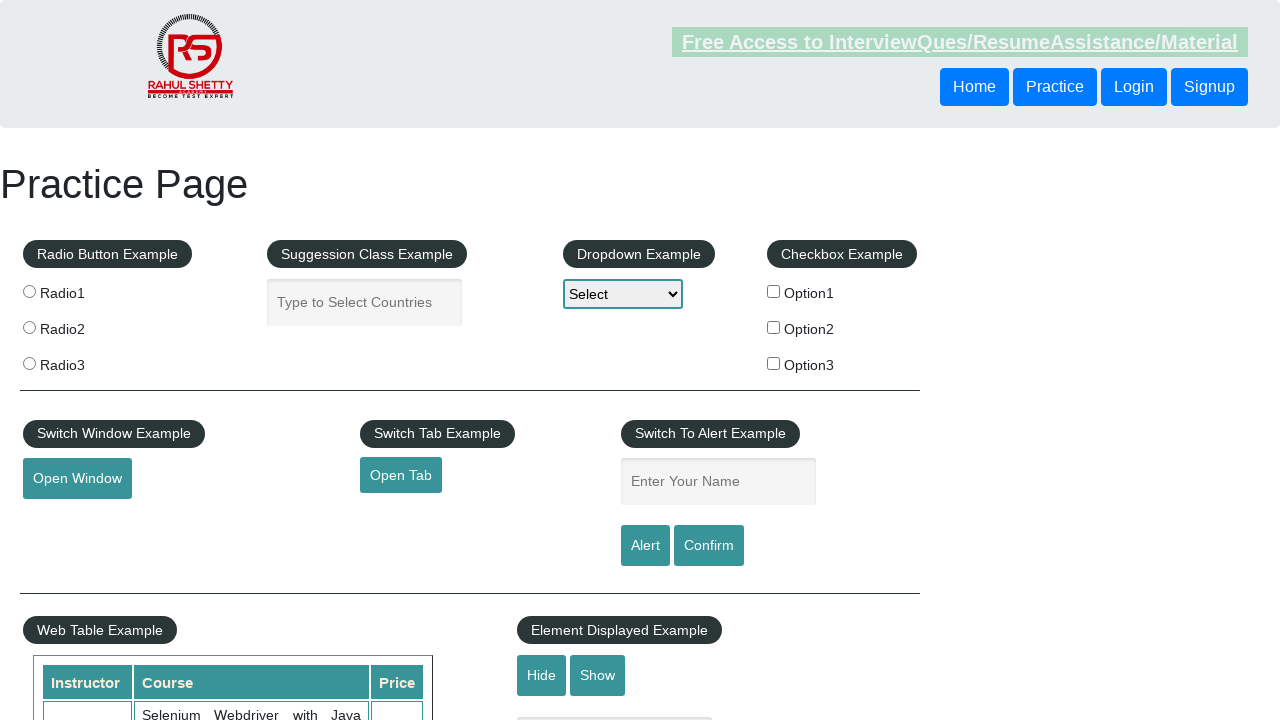

Clicked the first checkbox (checkBoxOption1) at (774, 291) on input[id='checkBoxOption1']
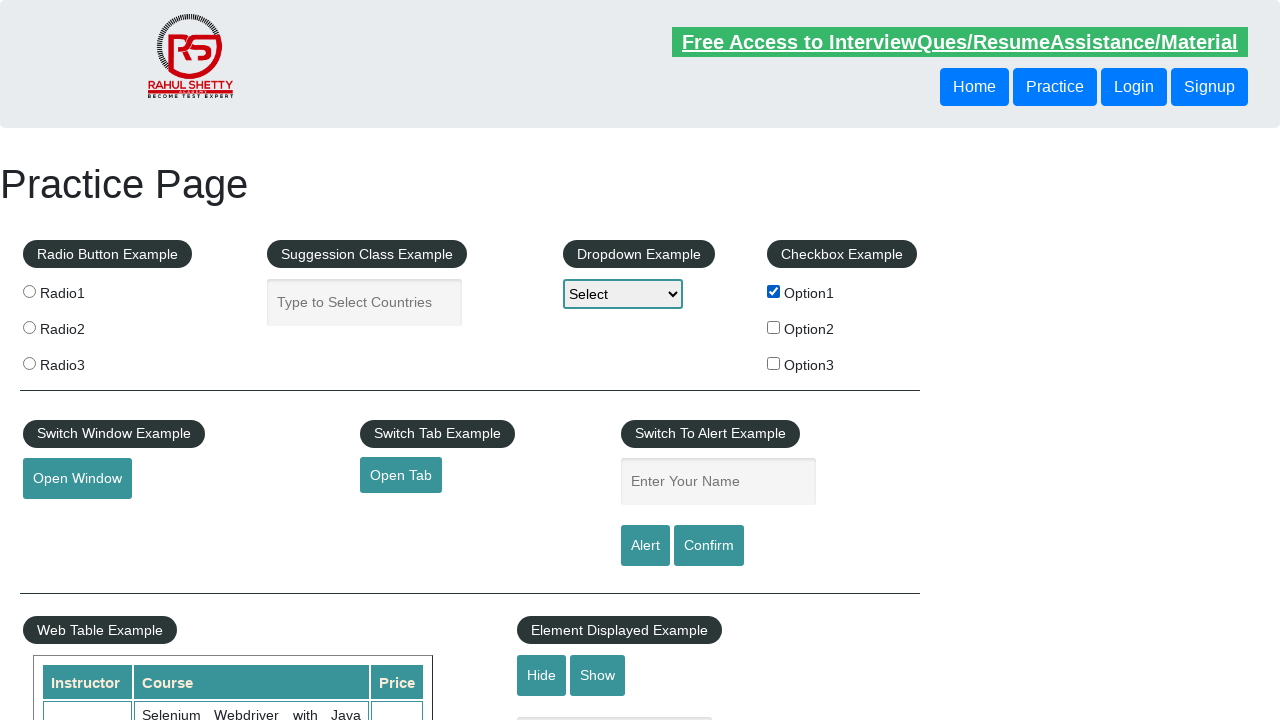

Verified checkbox selection state: True
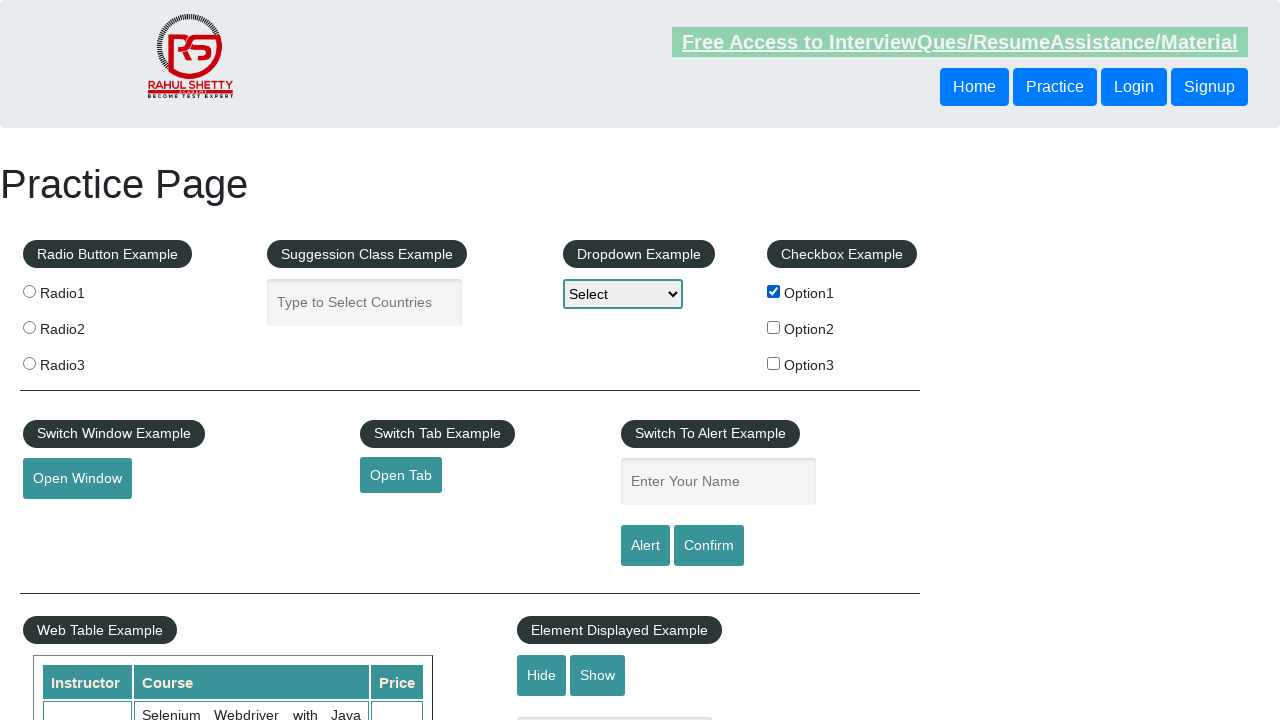

Counted total checkboxes on page: 3
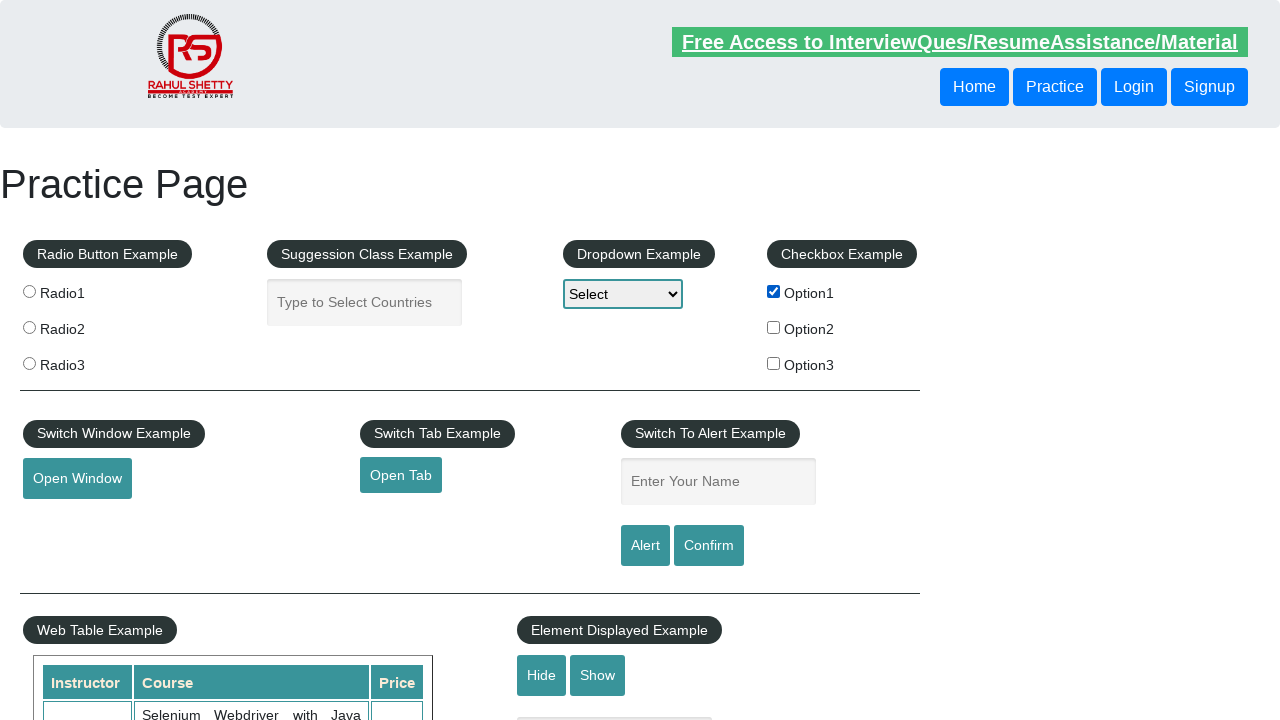

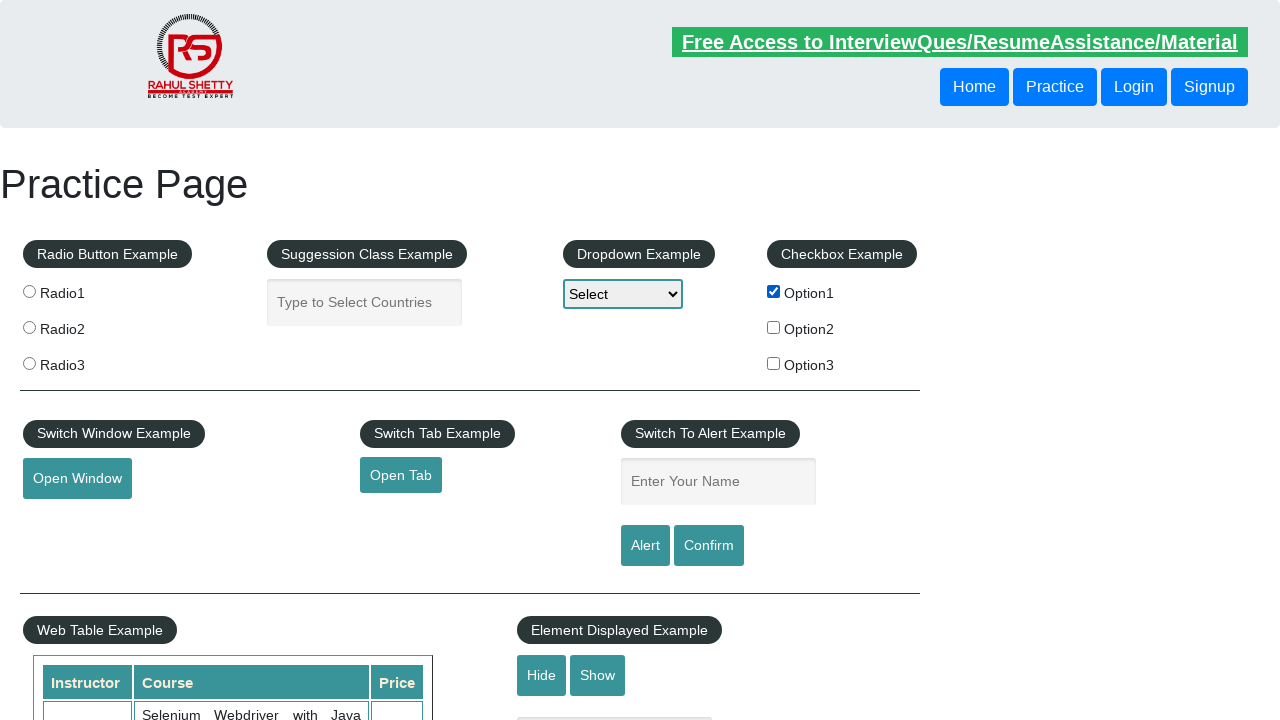